Navigates through multiple pages of the Calley website, verifying page titles and capturing screenshots for each page

Starting URL: https://www.getcalley.com/

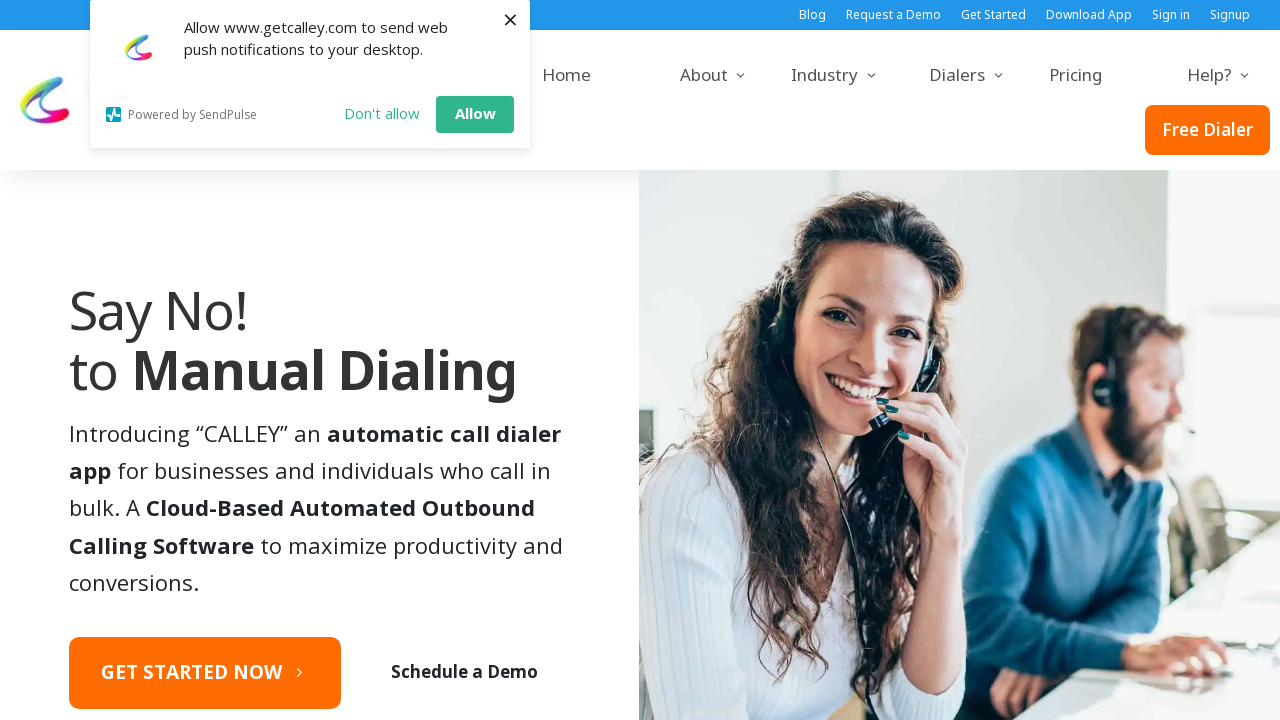

Verified main page title is 'Calley Automatic Call Dialer For Android & IOS Phones'
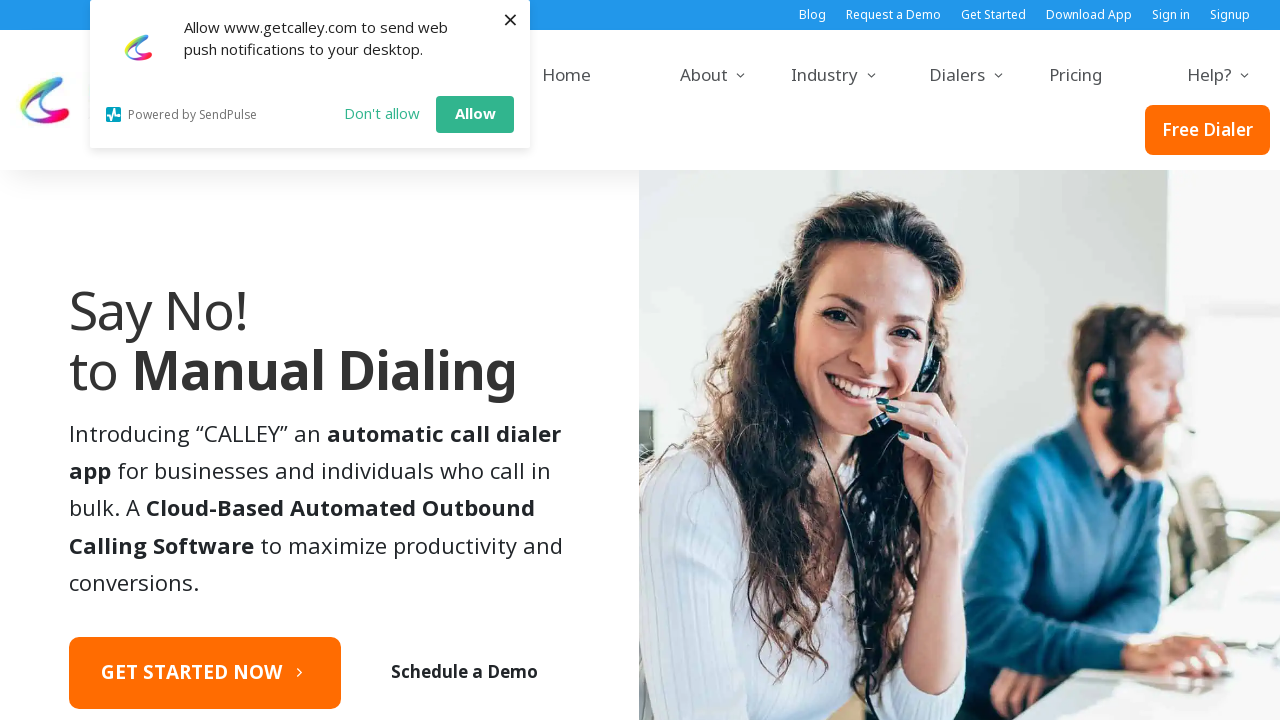

Navigated to 'Call From Browser' page
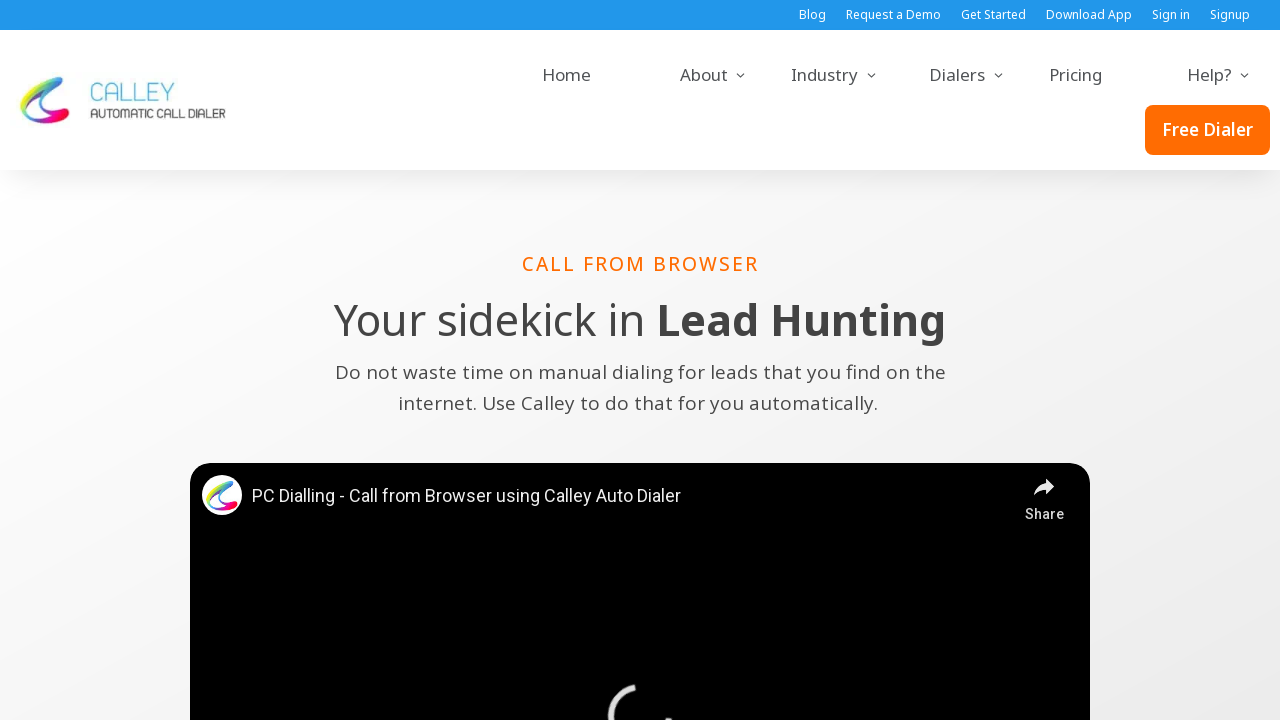

'Call From Browser' page loaded completely
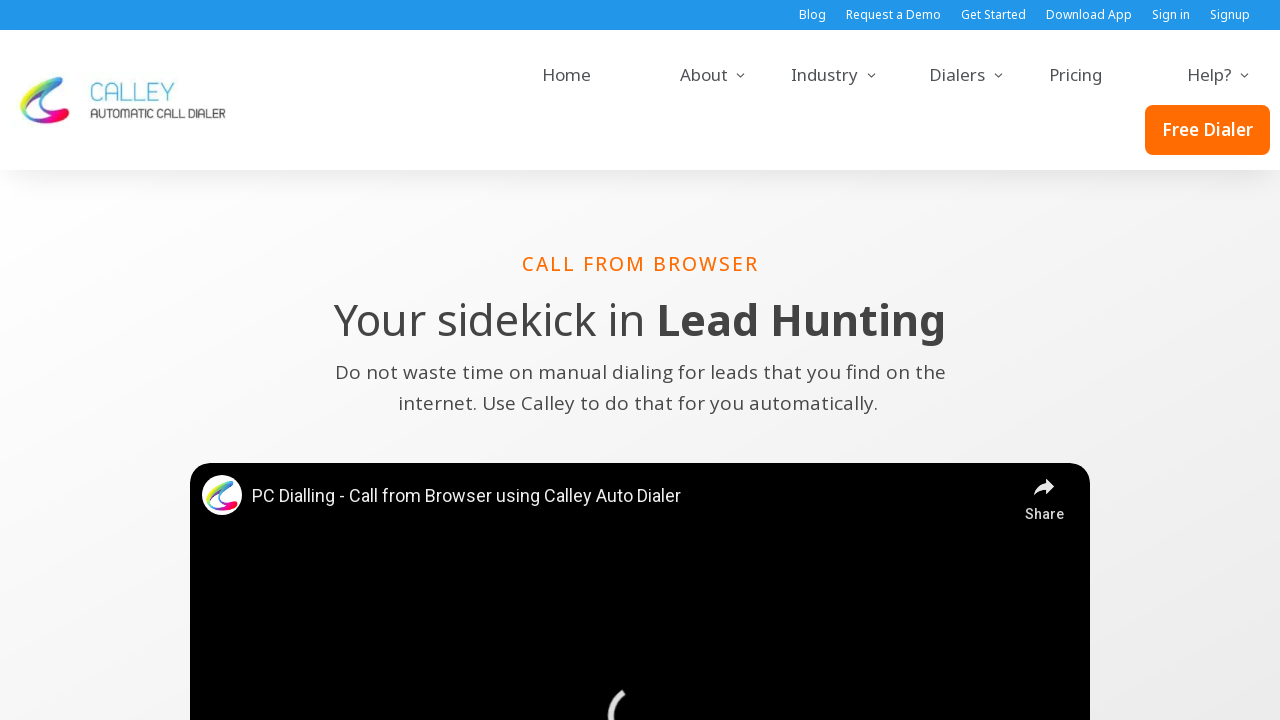

Navigated to 'Pro Features' page
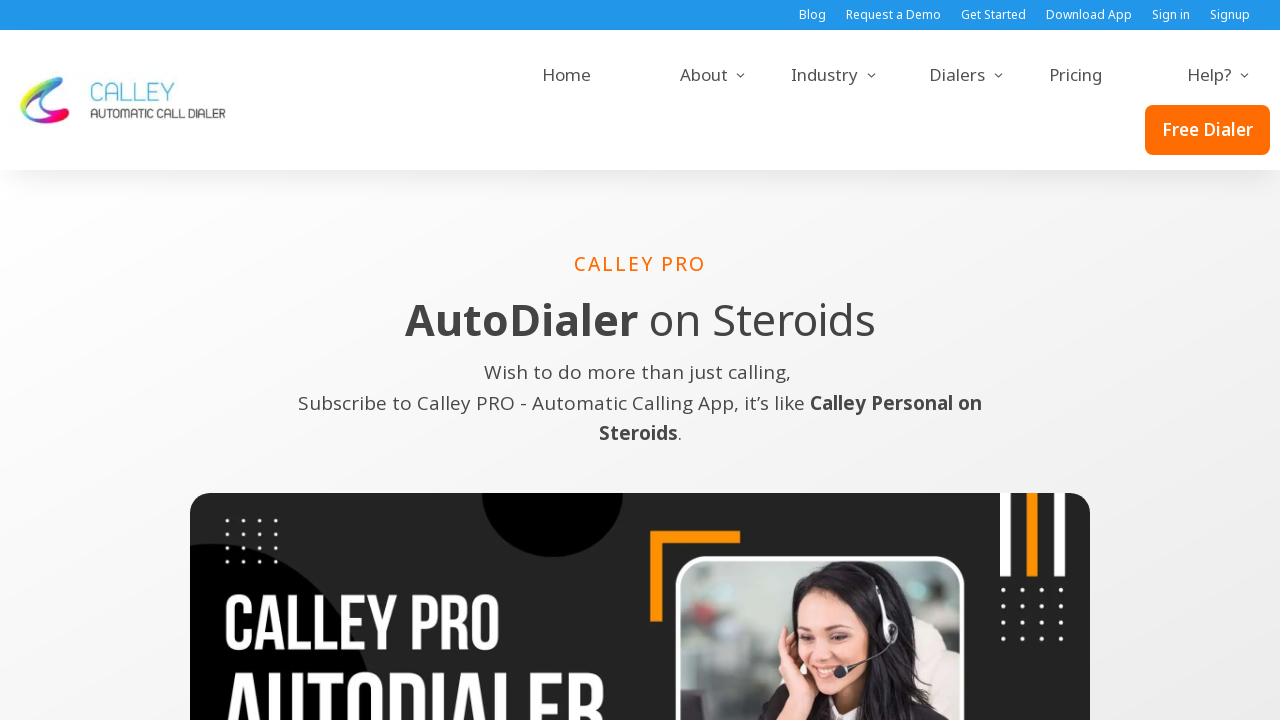

'Pro Features' page loaded completely
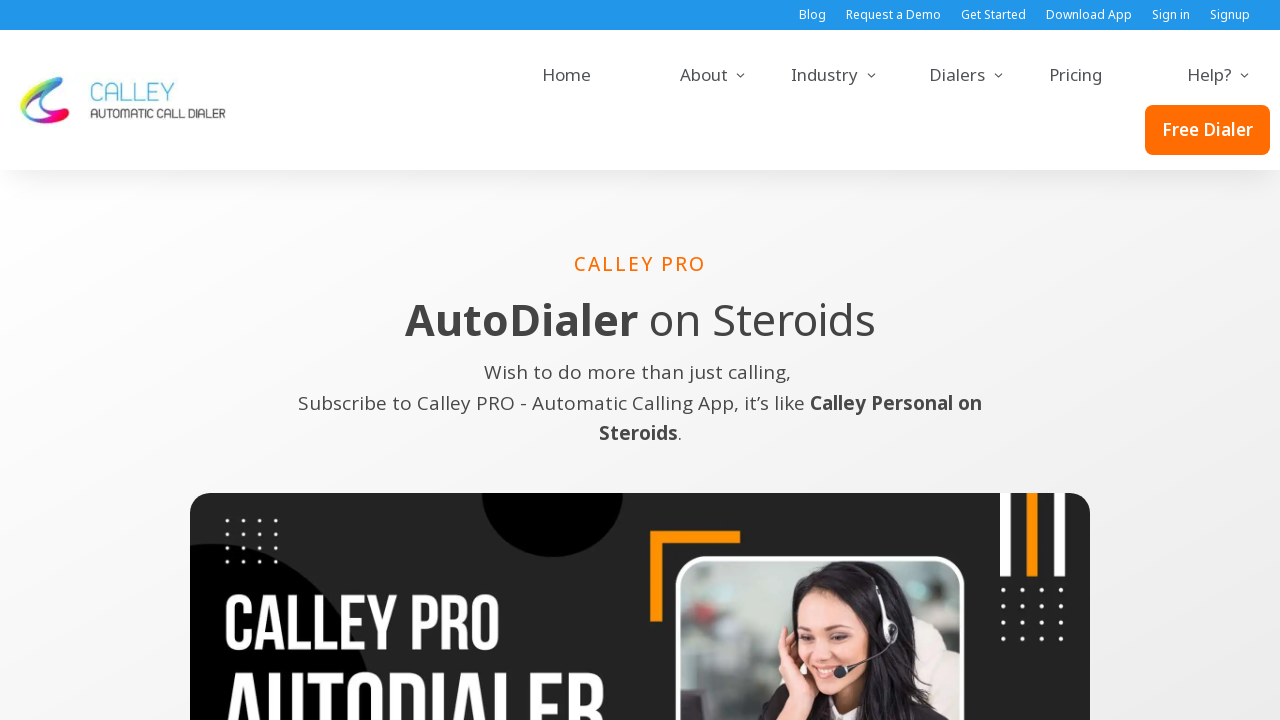

Navigated to 'How it Works' page
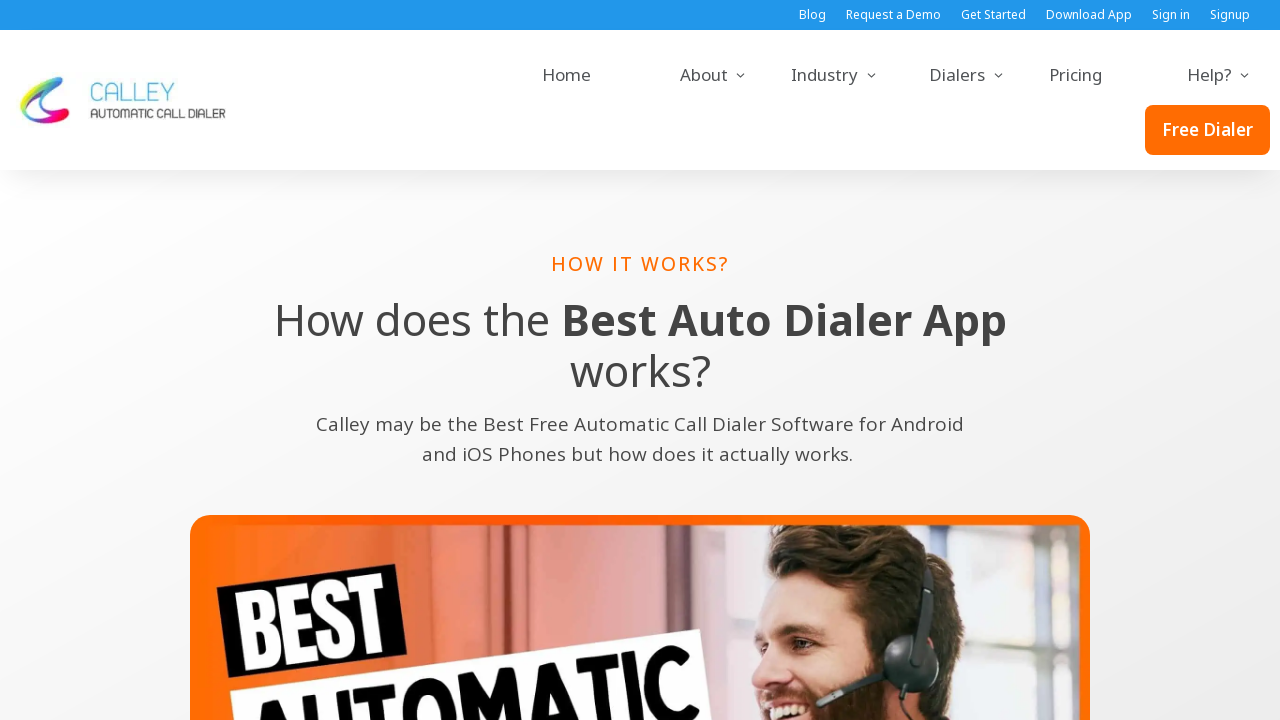

'How it Works' page loaded completely
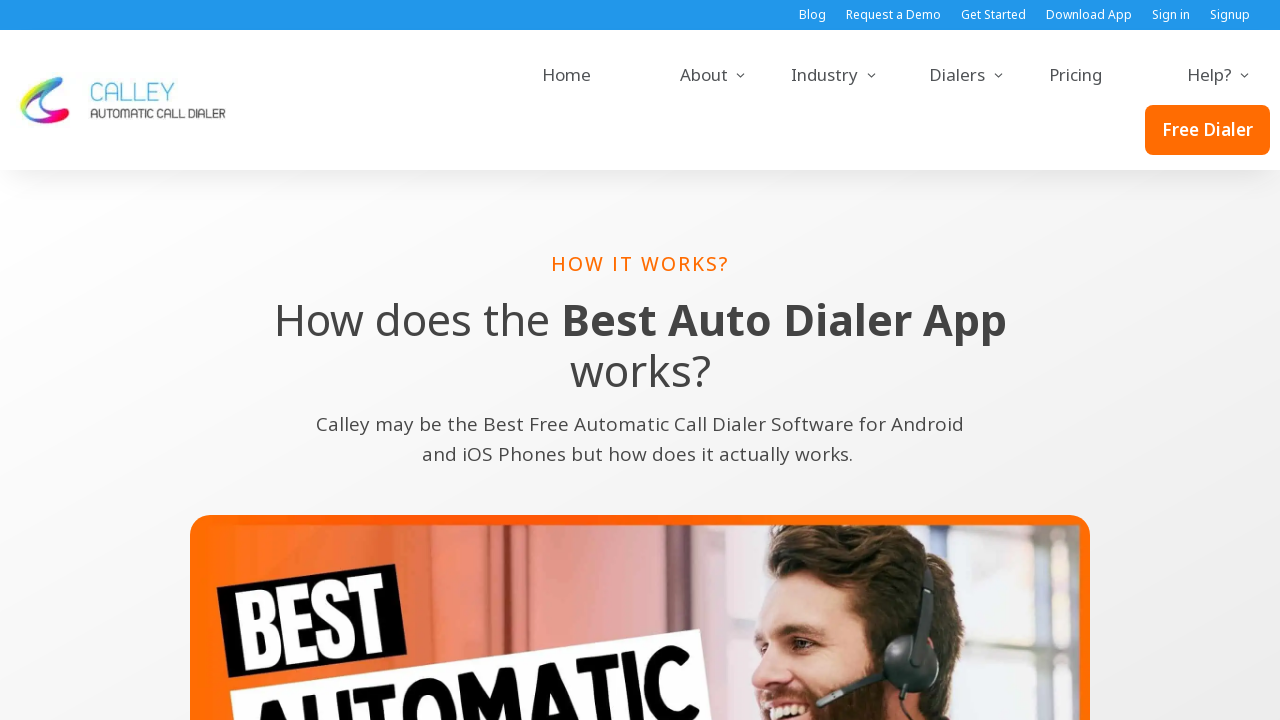

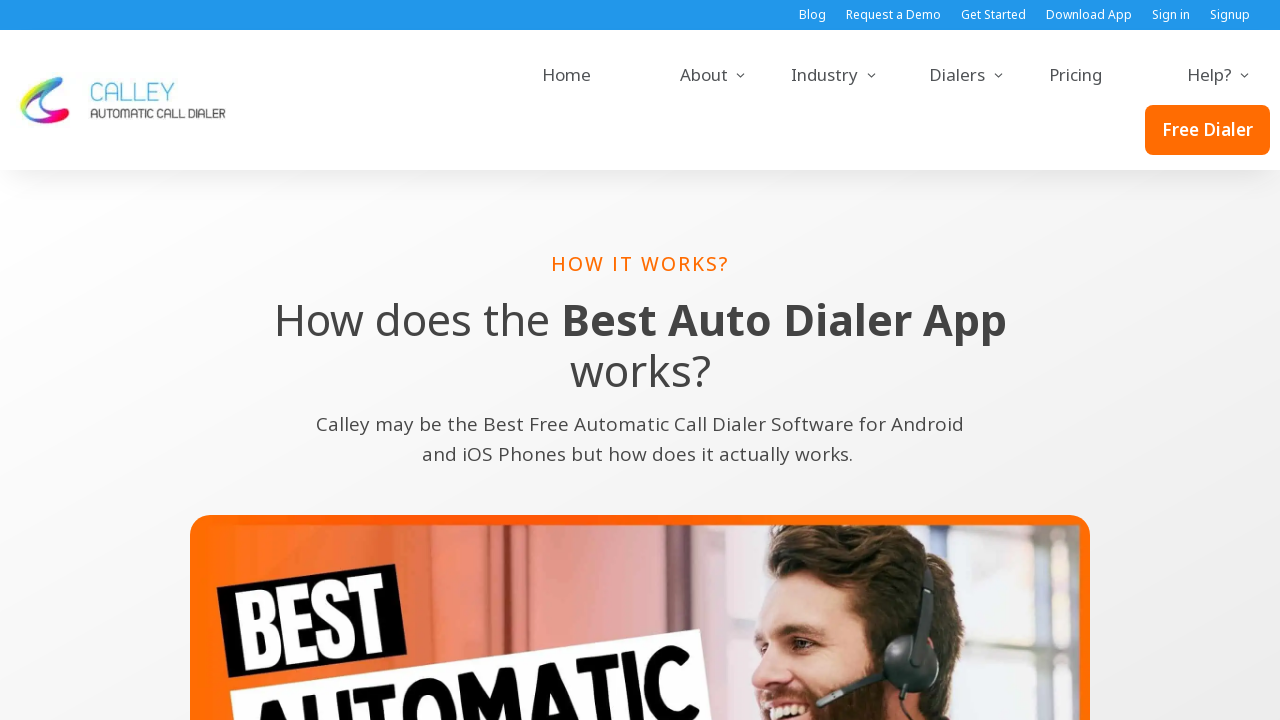